Tests file upload functionality by interacting with a file input element on a demo automation testing site

Starting URL: http://demo.automationtesting.in/FileUpload.html

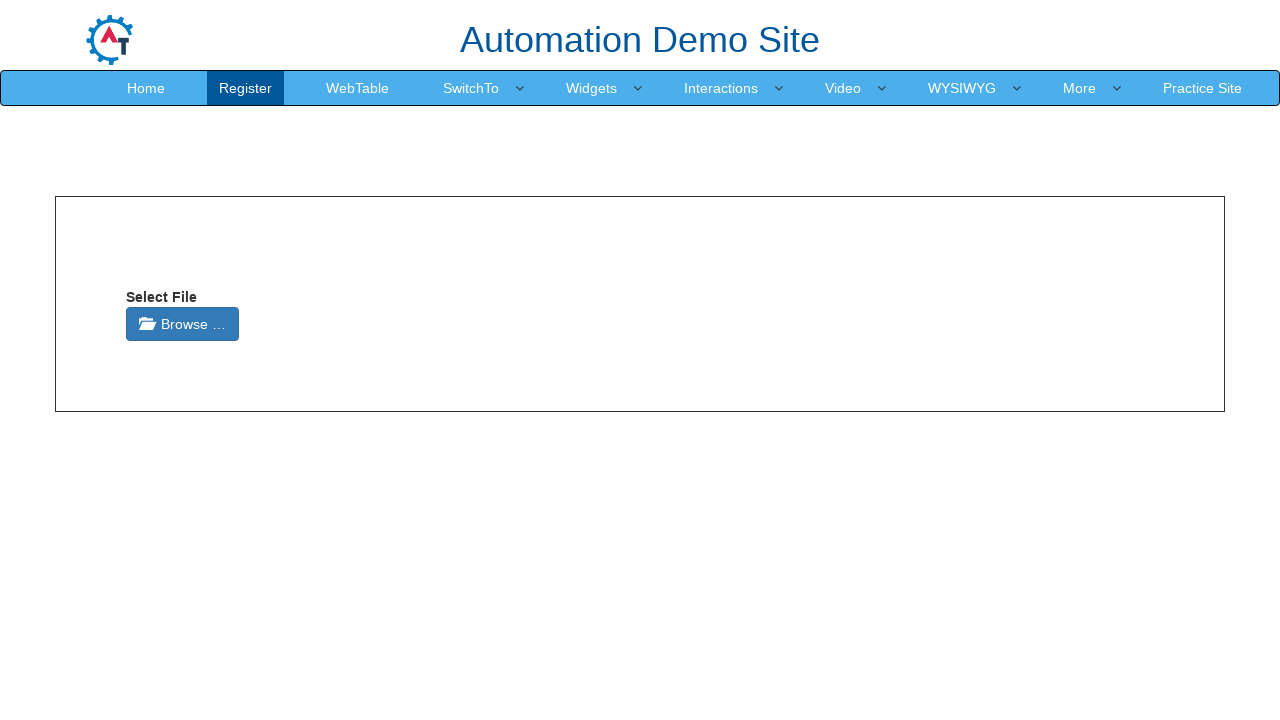

File input element is visible and ready
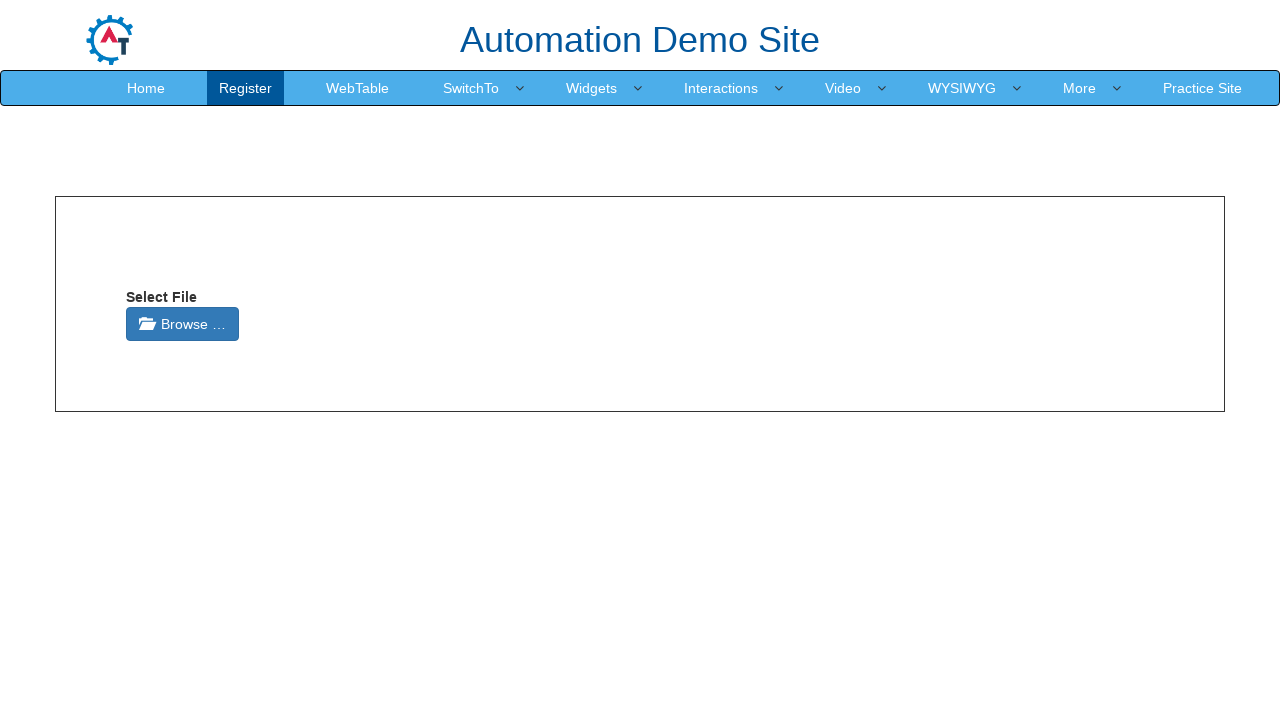

Uploaded test_document.txt file to the file input element
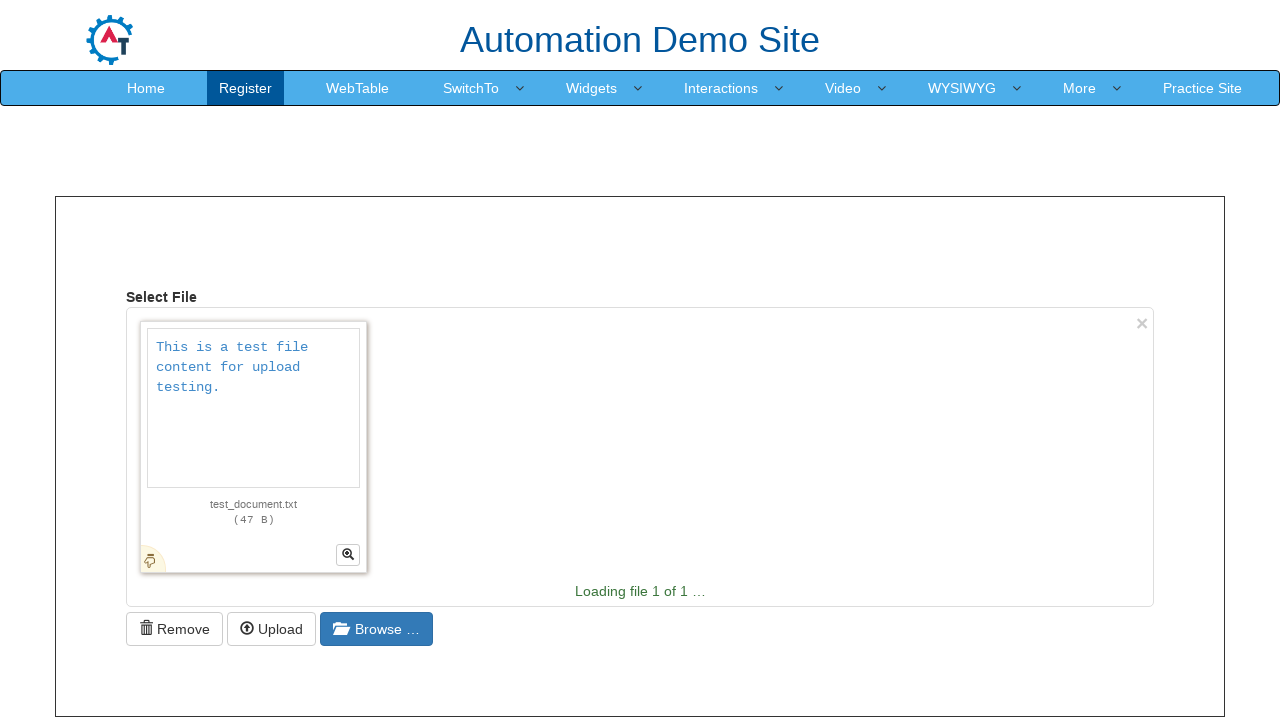

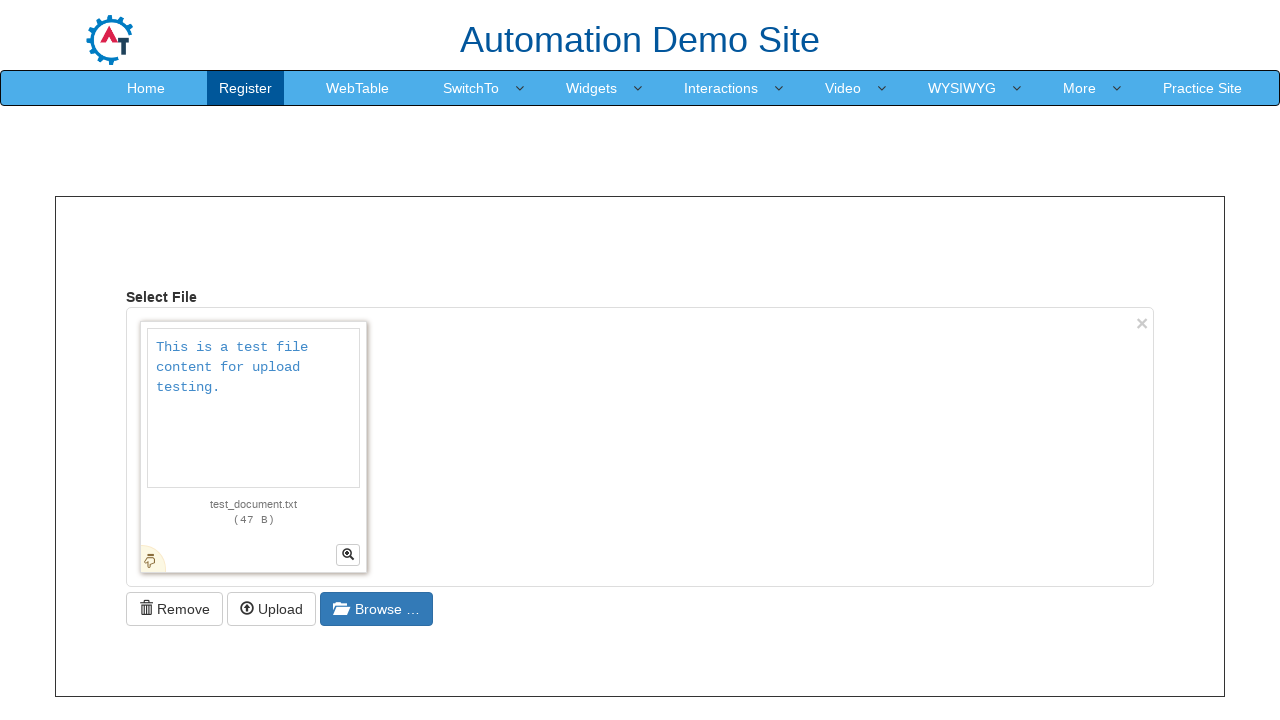